Tests checkbox and radio button functionality on a practice website by navigating to the Element Practice page via dropdown menu, then selecting a checkbox and radio button.

Starting URL: https://www.letskodeit.com/

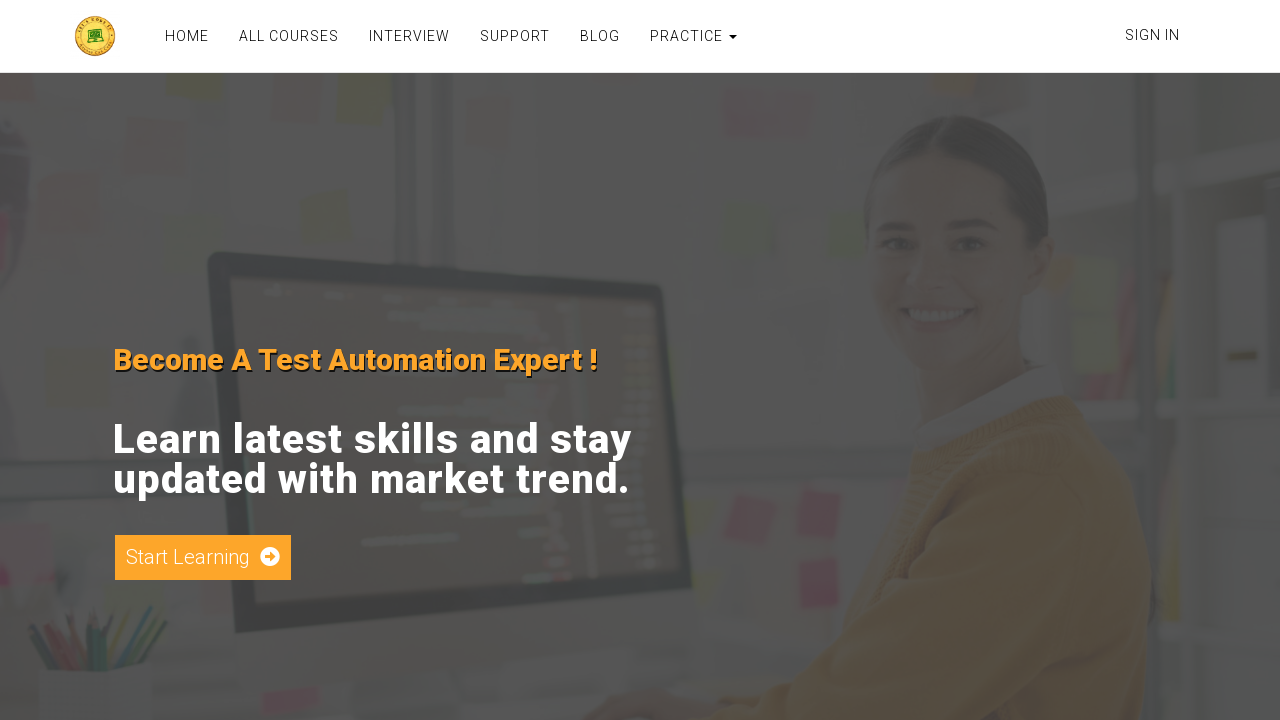

Clicked dropdown toggle menu at (688, 36) on a[data-toggle='dropdown']
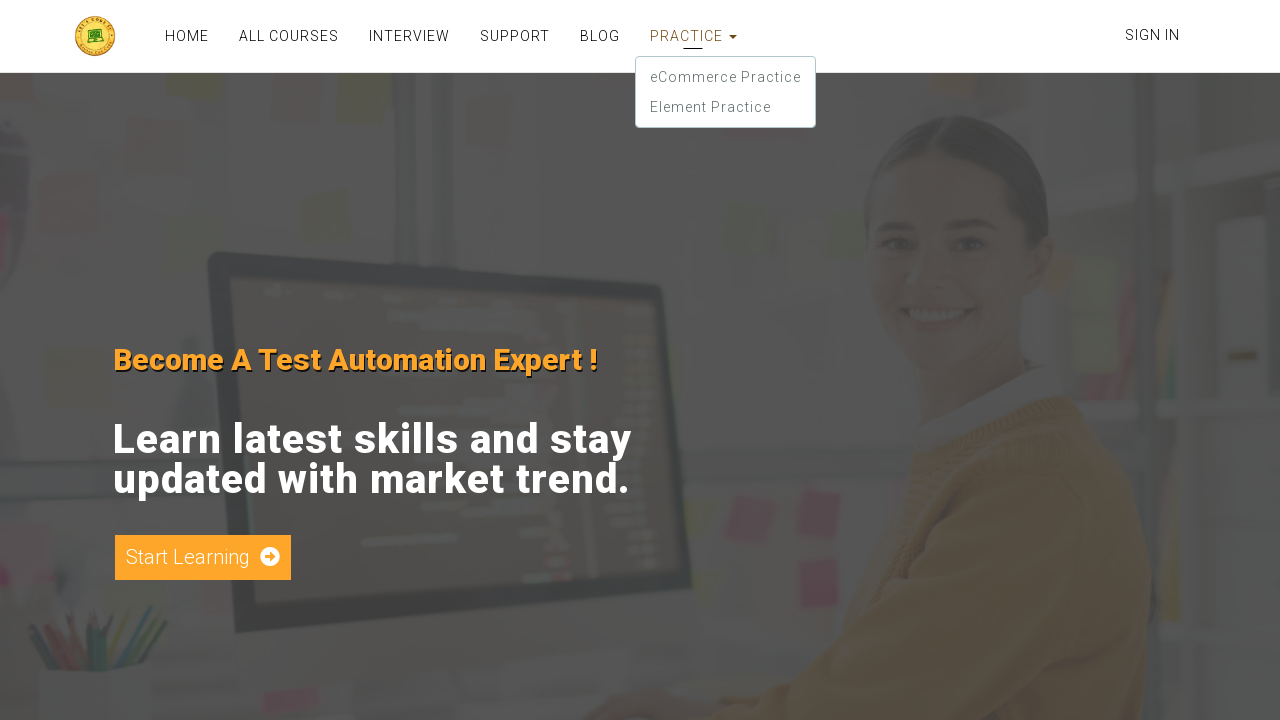

Dropdown menu appeared with navigation items
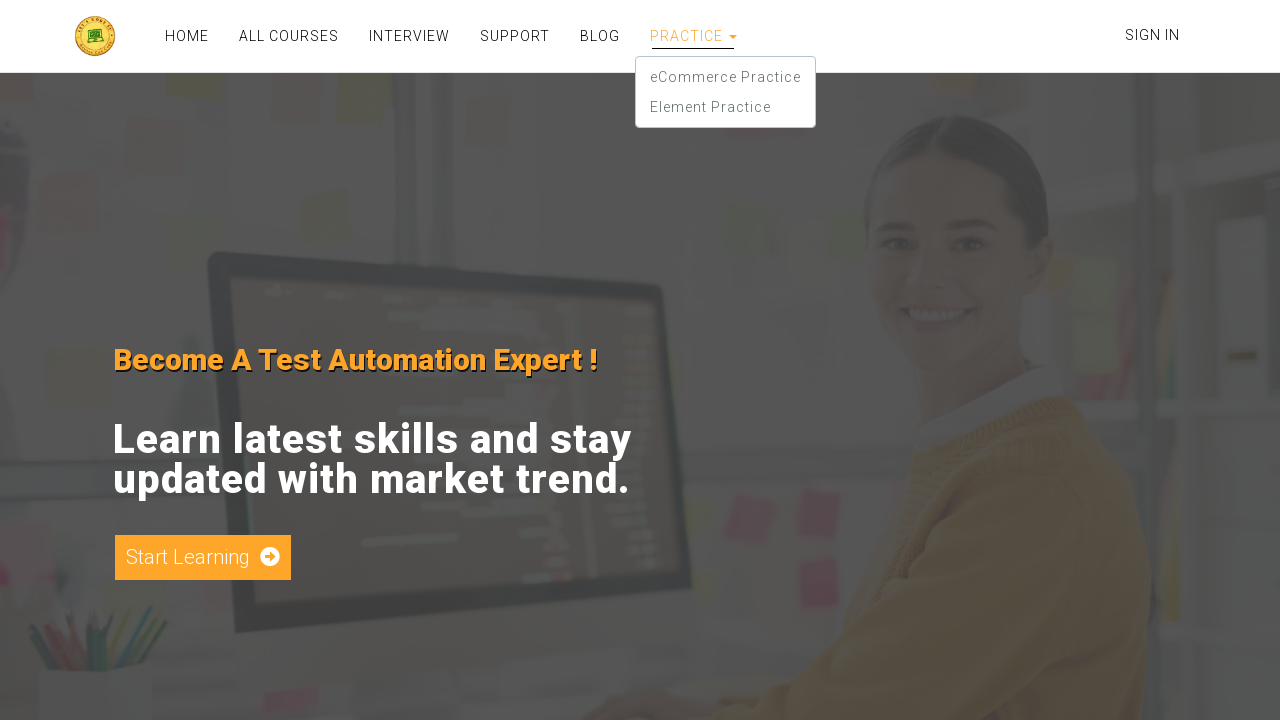

Clicked 'Element Practice' from dropdown menu at (725, 107) on ul.dropdown-menu.dropdown-menu-left li a >> nth=1
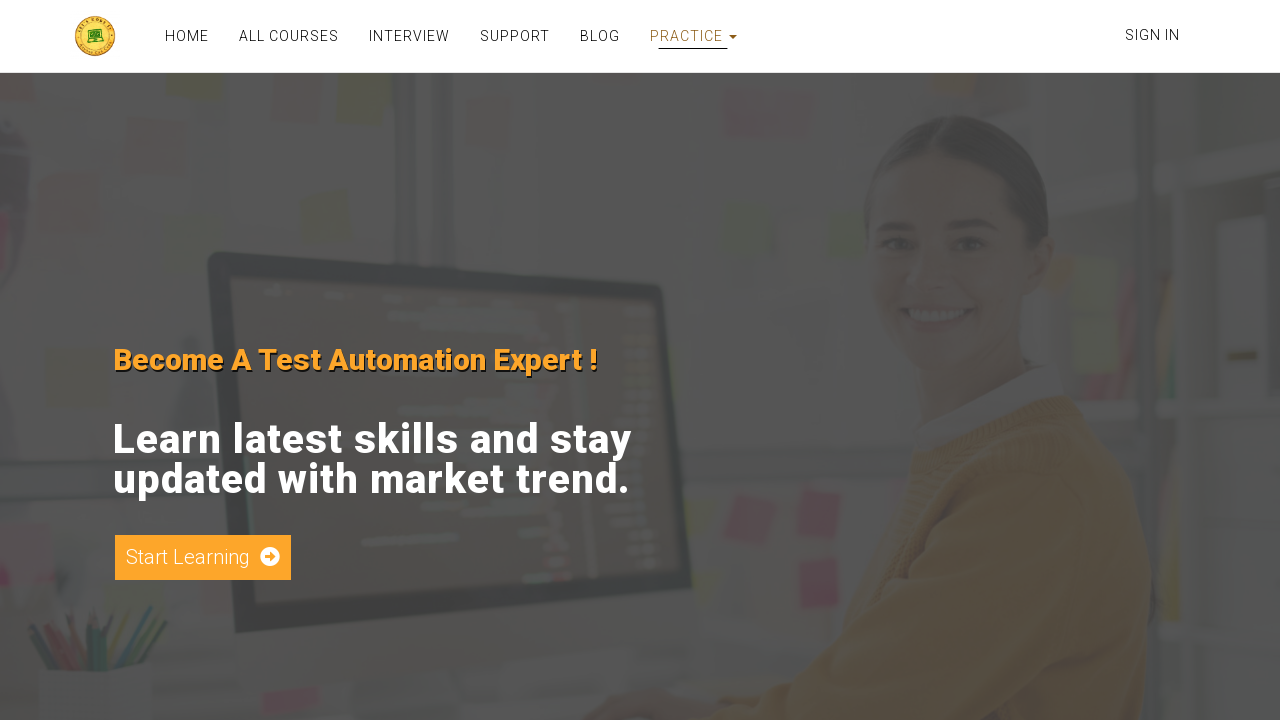

Waited for new page/tab to open
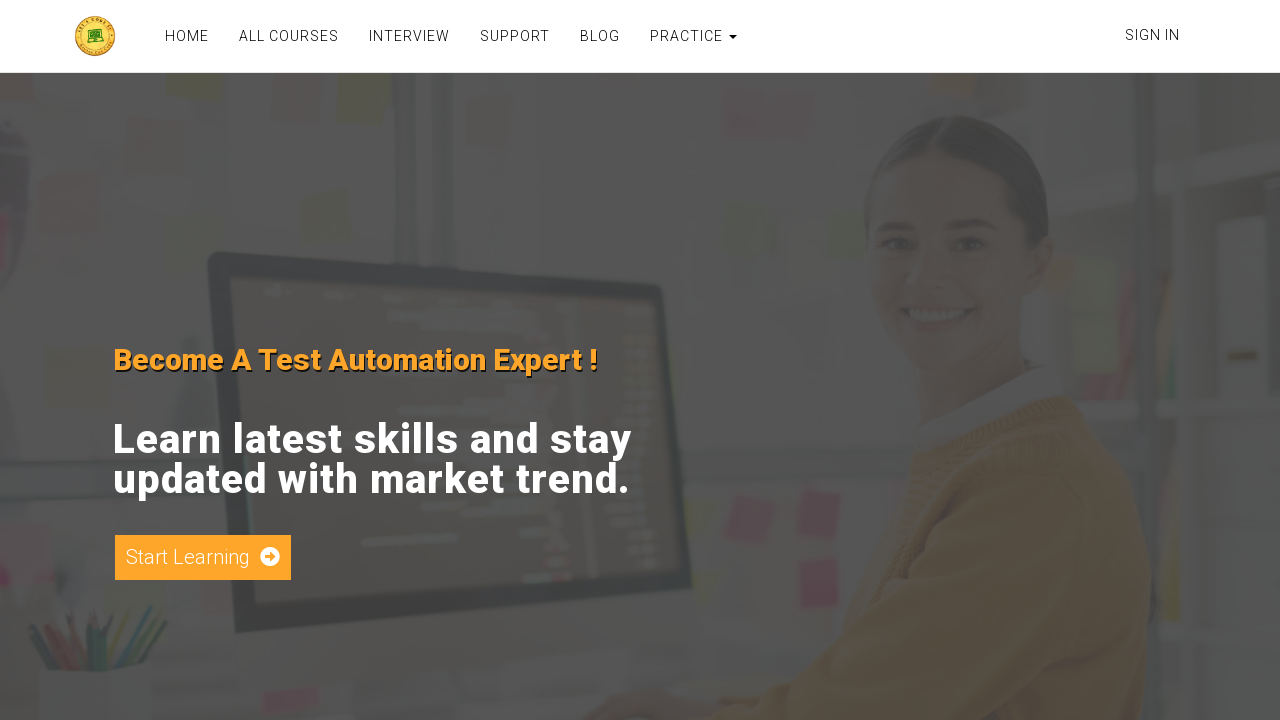

Switched to newly opened page
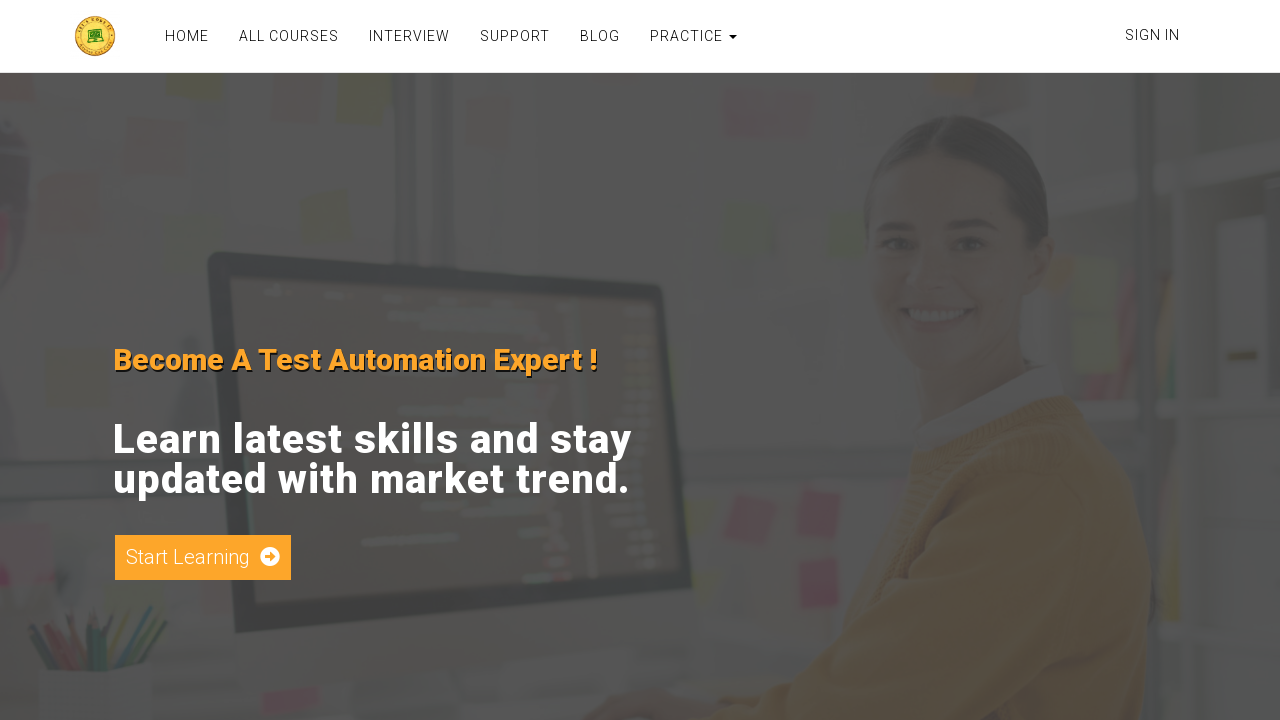

BMW checkbox element became visible
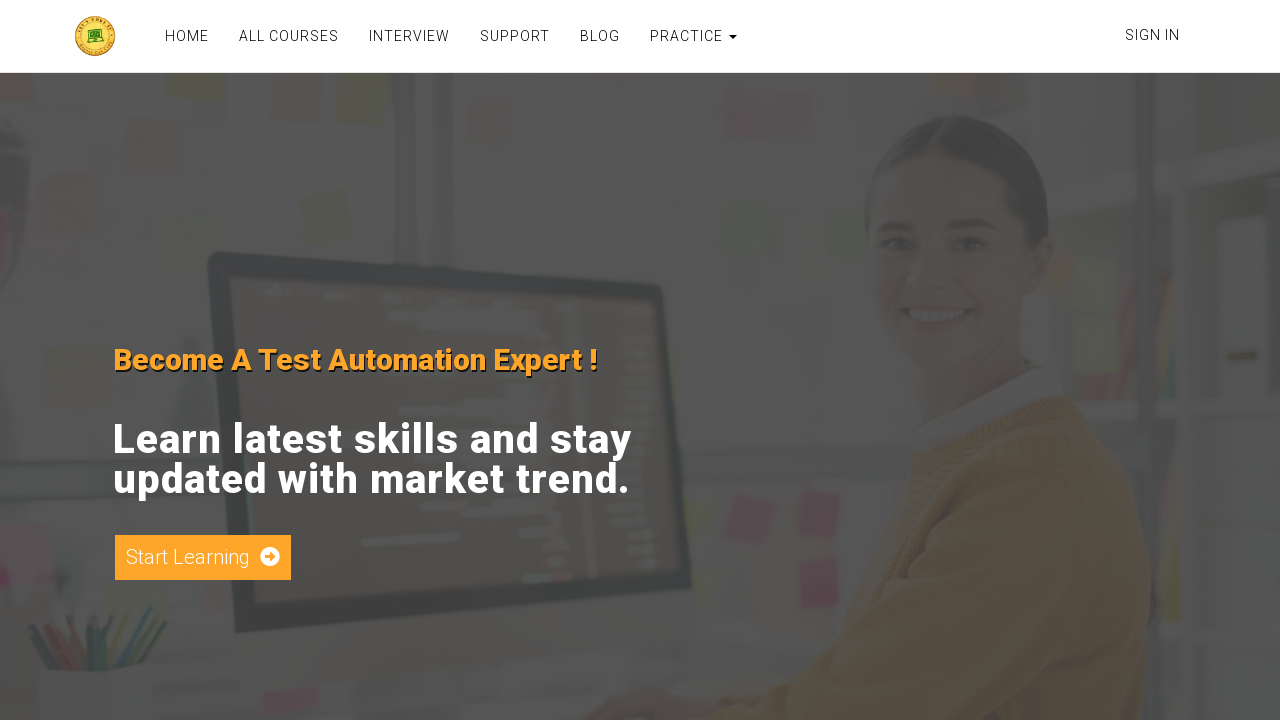

Clicked BMW checkbox at (414, 252) on #bmwcheck
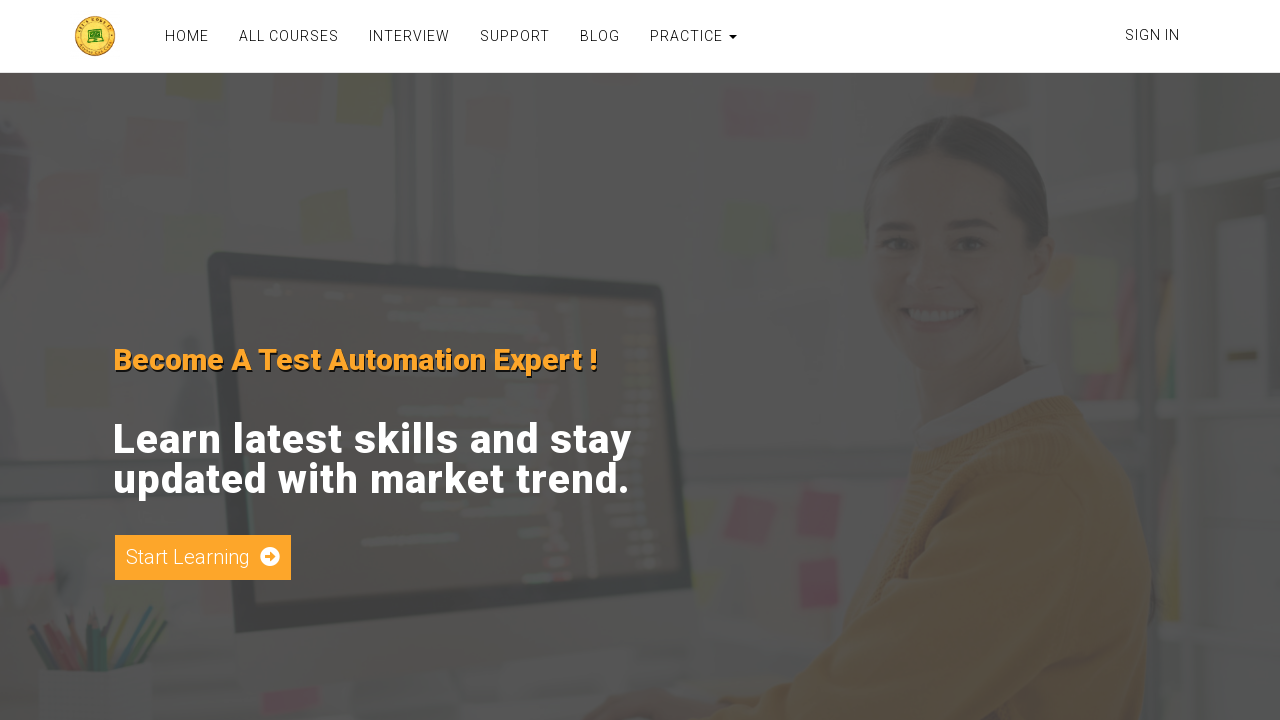

Clicked BMW radio button at (89, 252) on input#bmwradio
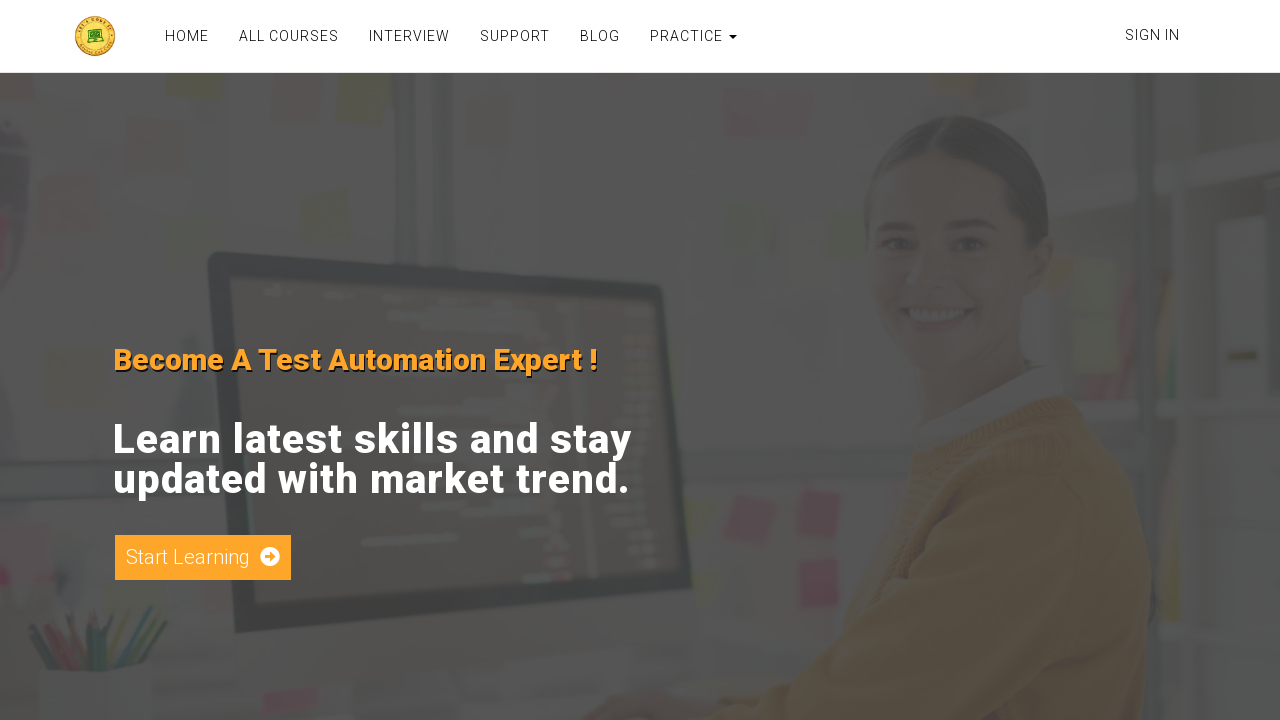

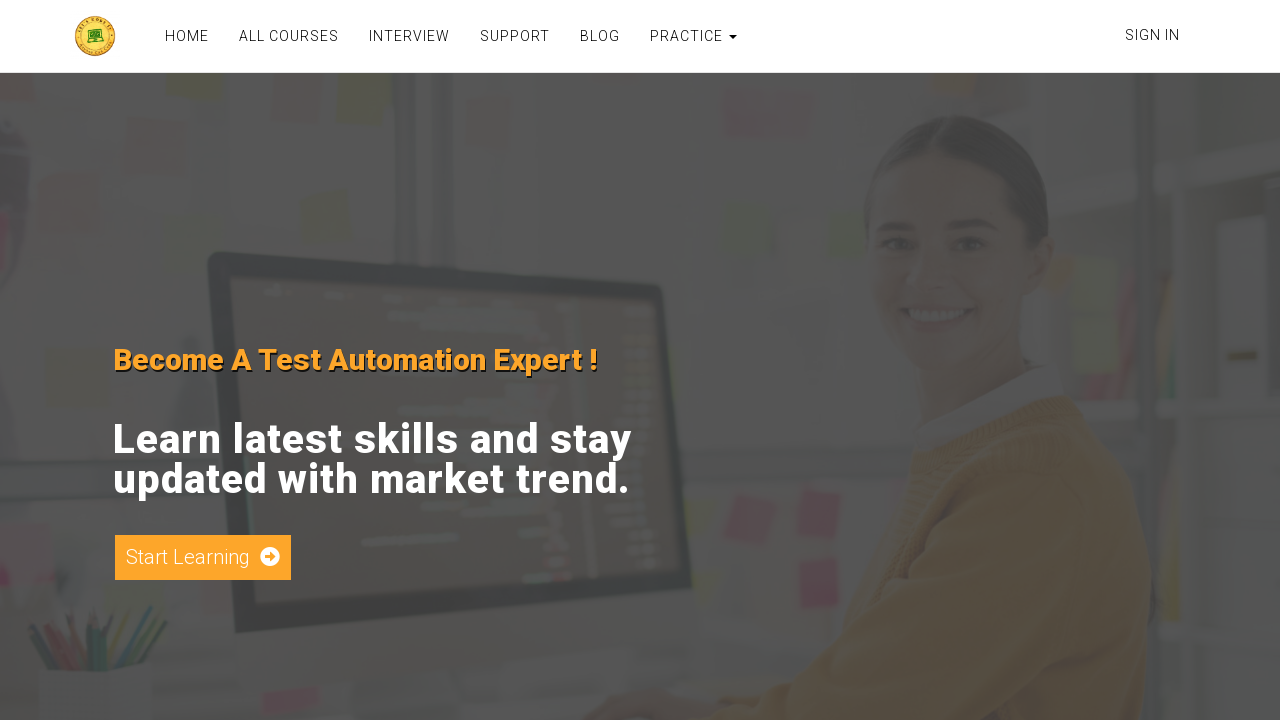